Tests that the Clear completed button displays correct text when items are completed

Starting URL: https://demo.playwright.dev/todomvc

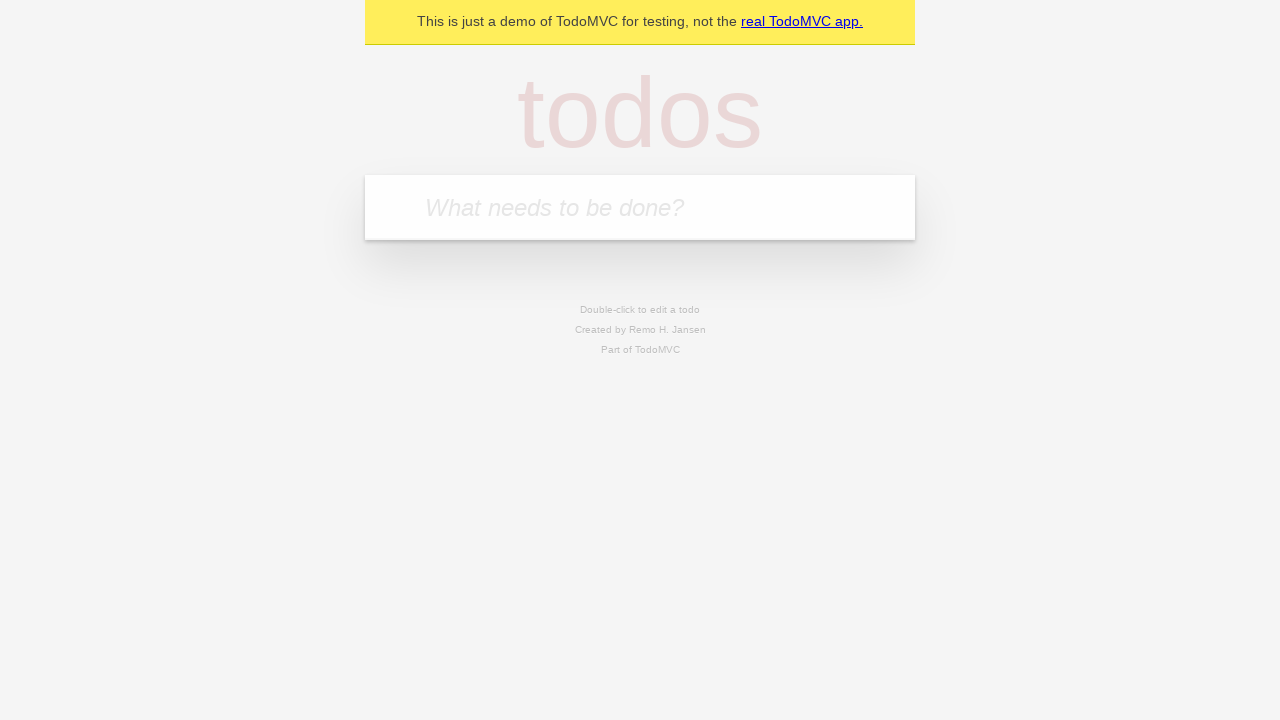

Filled todo input with 'buy some cheese' on internal:attr=[placeholder="What needs to be done?"i]
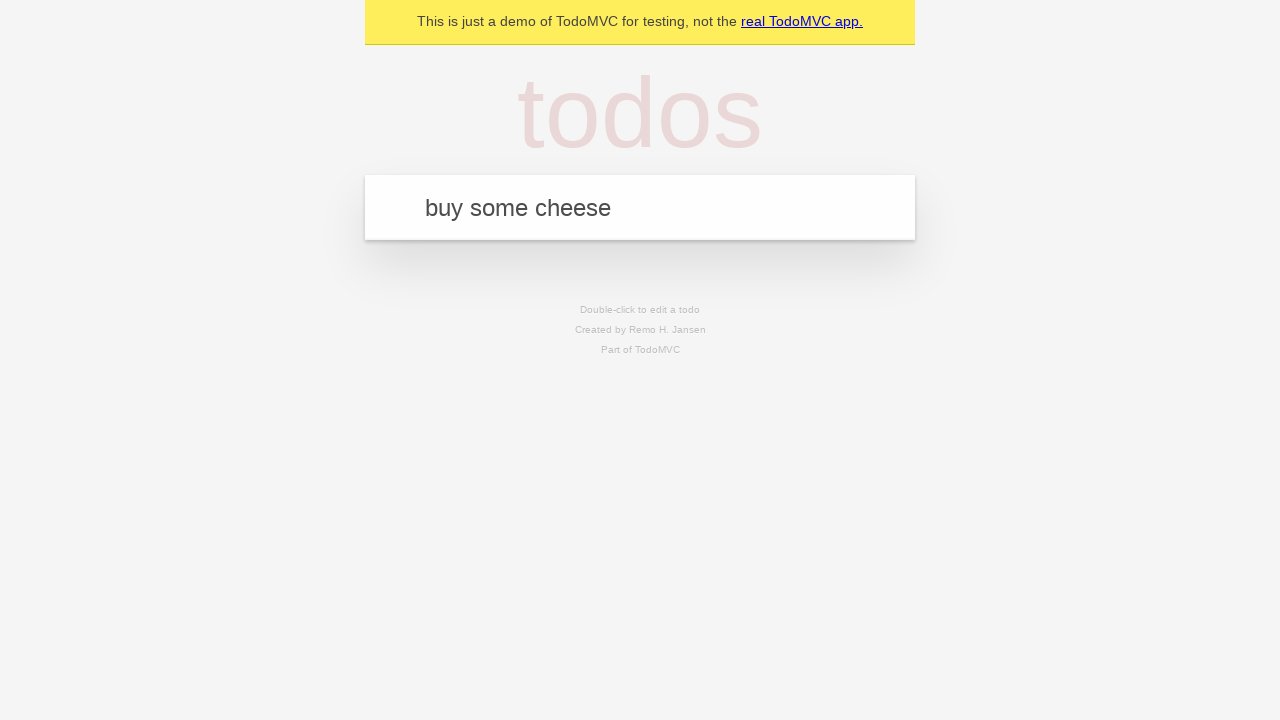

Pressed Enter to add first todo on internal:attr=[placeholder="What needs to be done?"i]
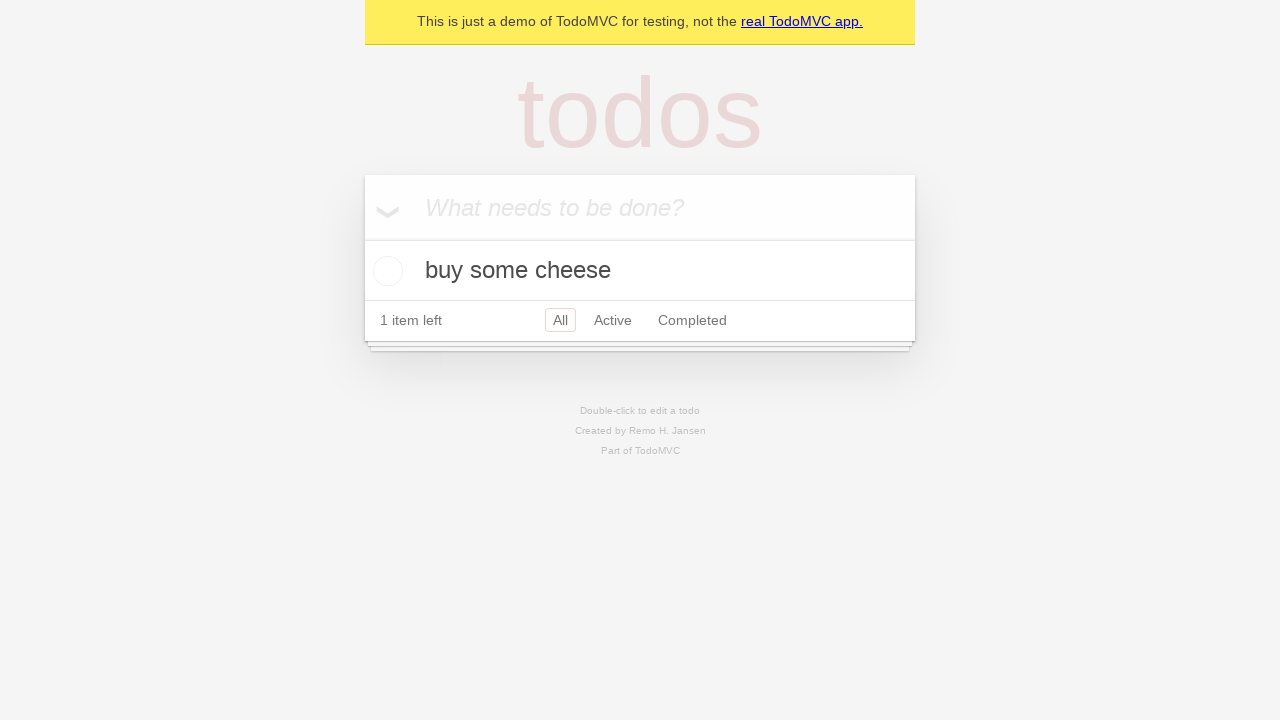

Filled todo input with 'feed the cat' on internal:attr=[placeholder="What needs to be done?"i]
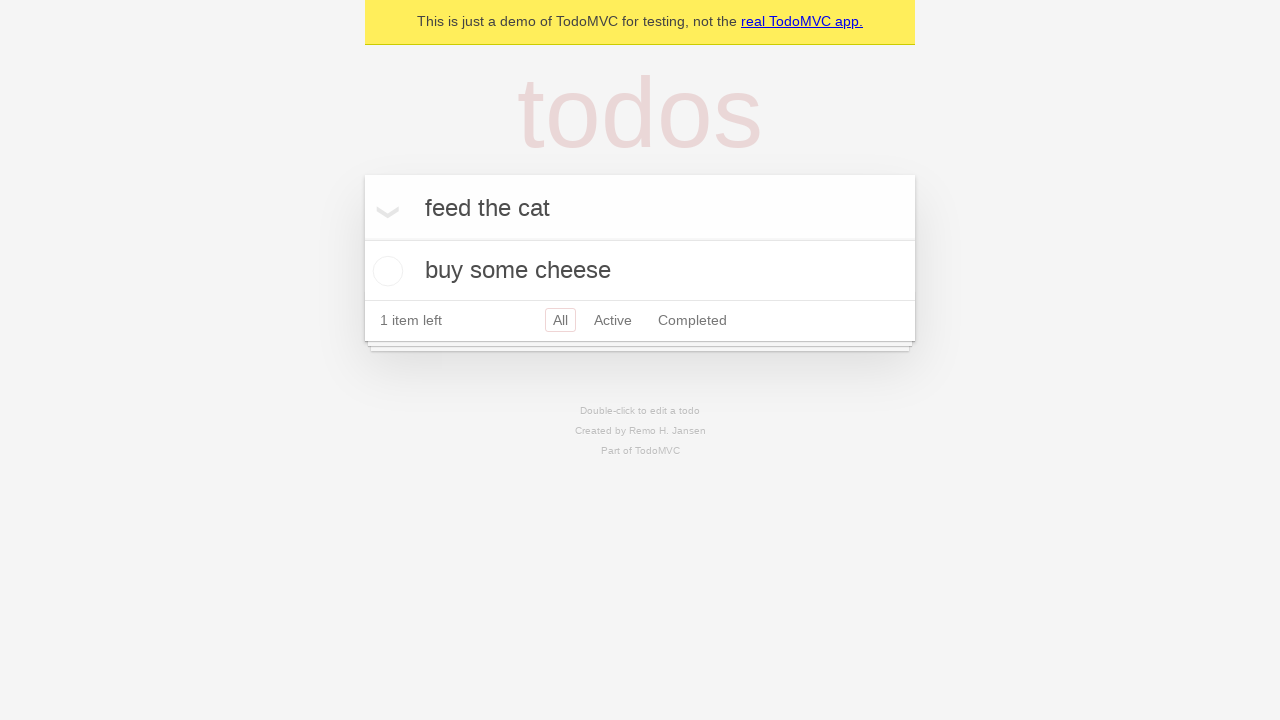

Pressed Enter to add second todo on internal:attr=[placeholder="What needs to be done?"i]
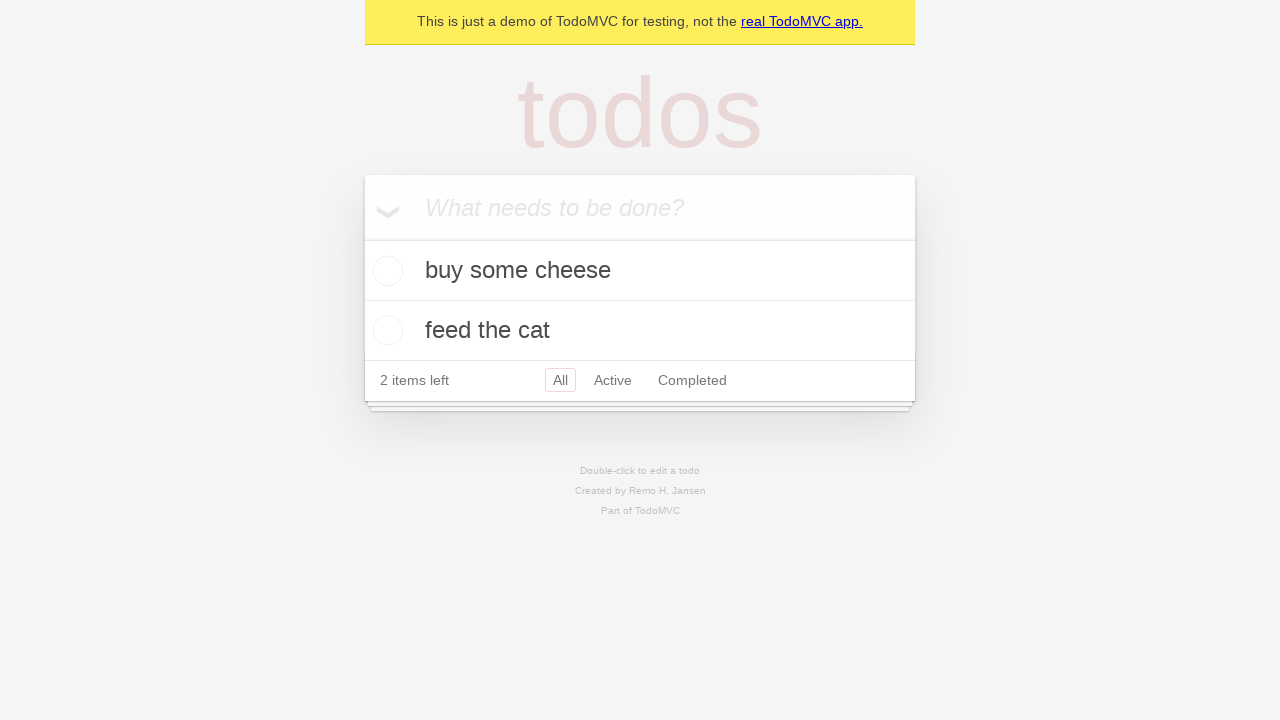

Filled todo input with 'book a doctors appointment' on internal:attr=[placeholder="What needs to be done?"i]
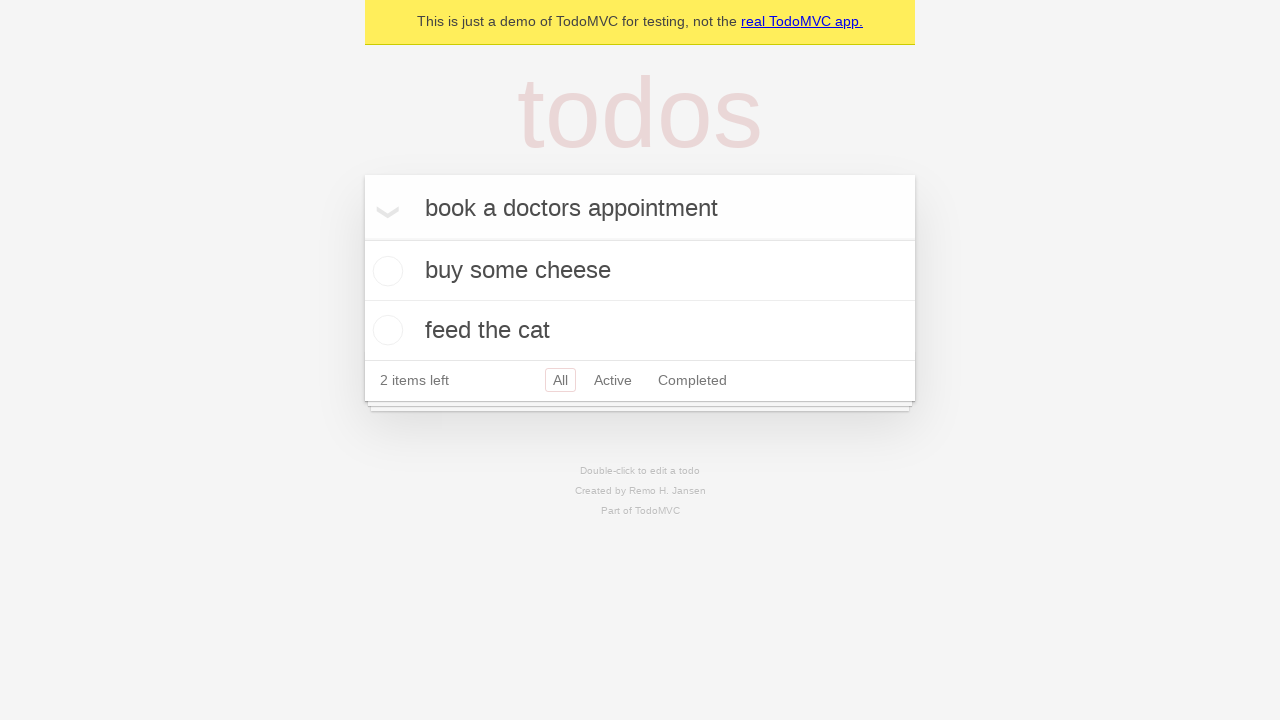

Pressed Enter to add third todo on internal:attr=[placeholder="What needs to be done?"i]
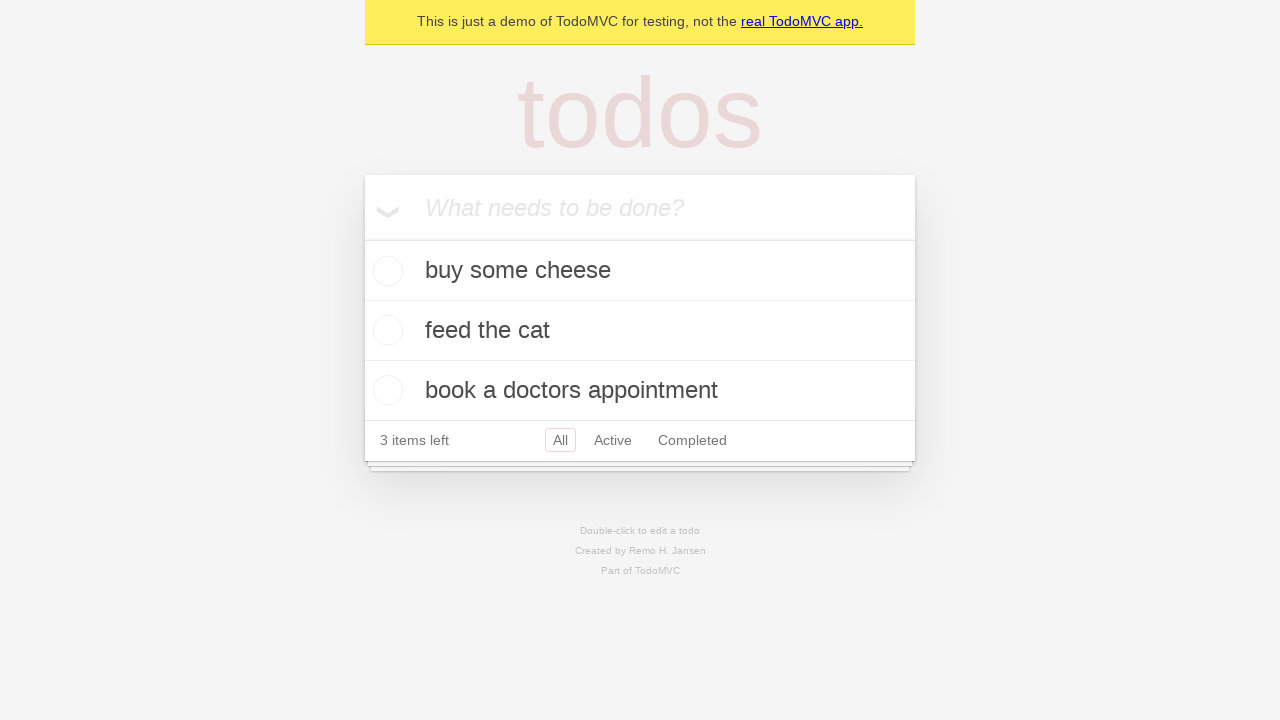

Checked the first todo item to mark it as completed at (385, 271) on .todo-list li .toggle >> nth=0
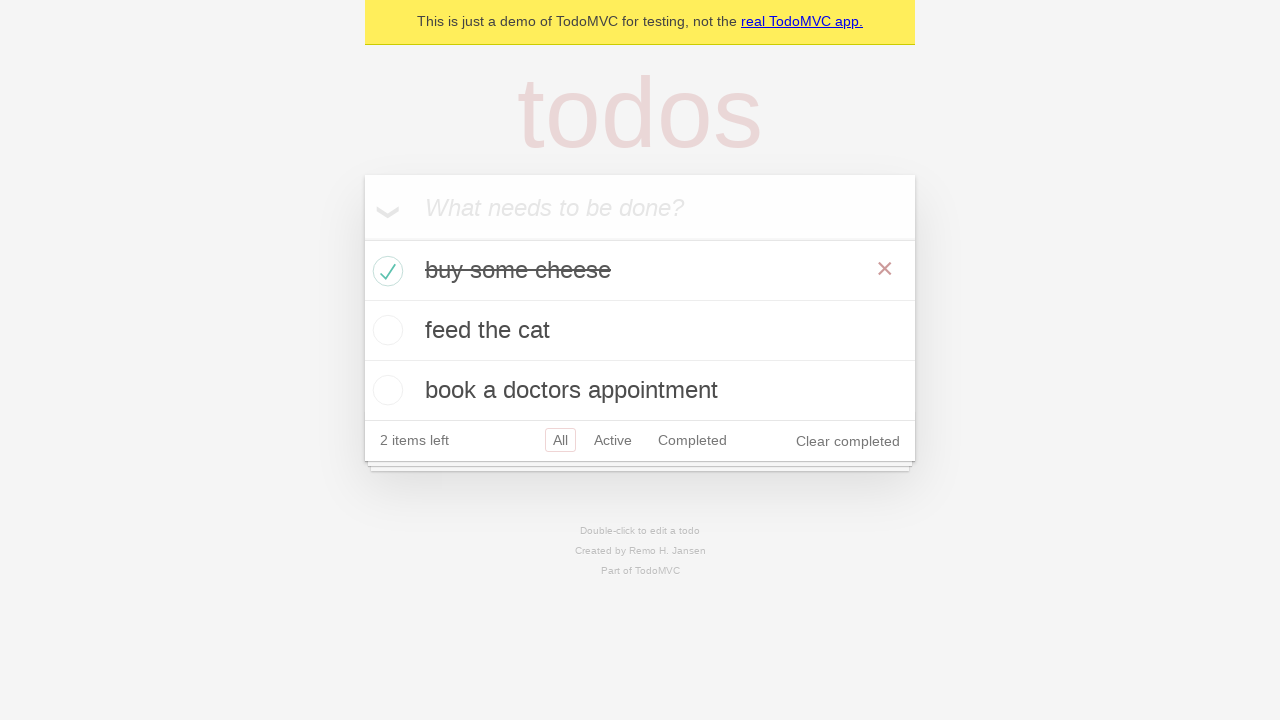

Clear completed button appeared as expected
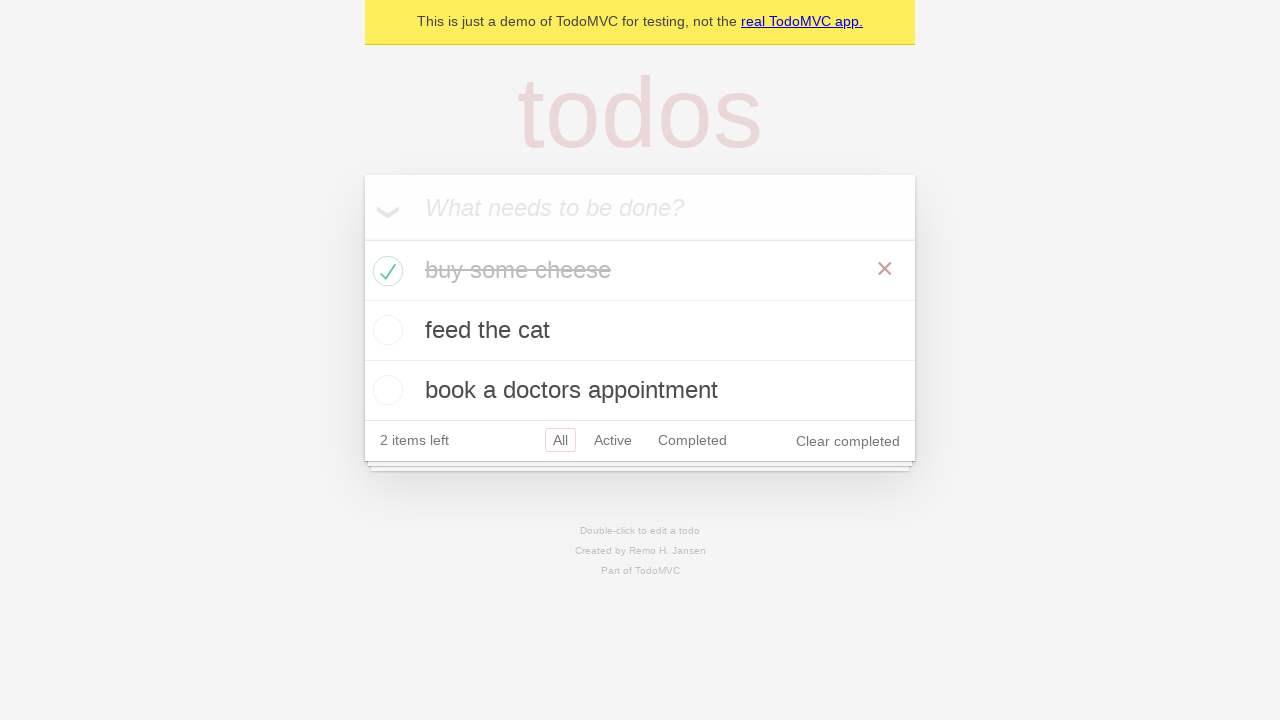

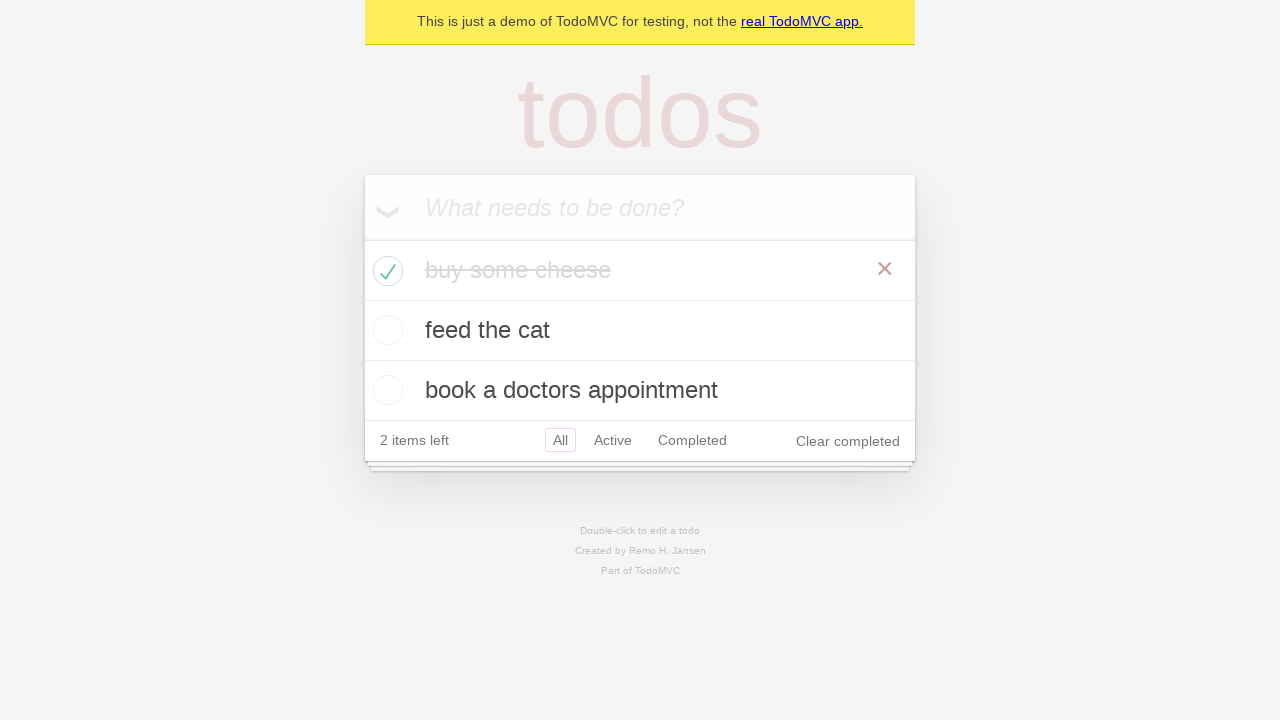